Tests that a todo item is removed when edited to an empty string

Starting URL: https://demo.playwright.dev/todomvc

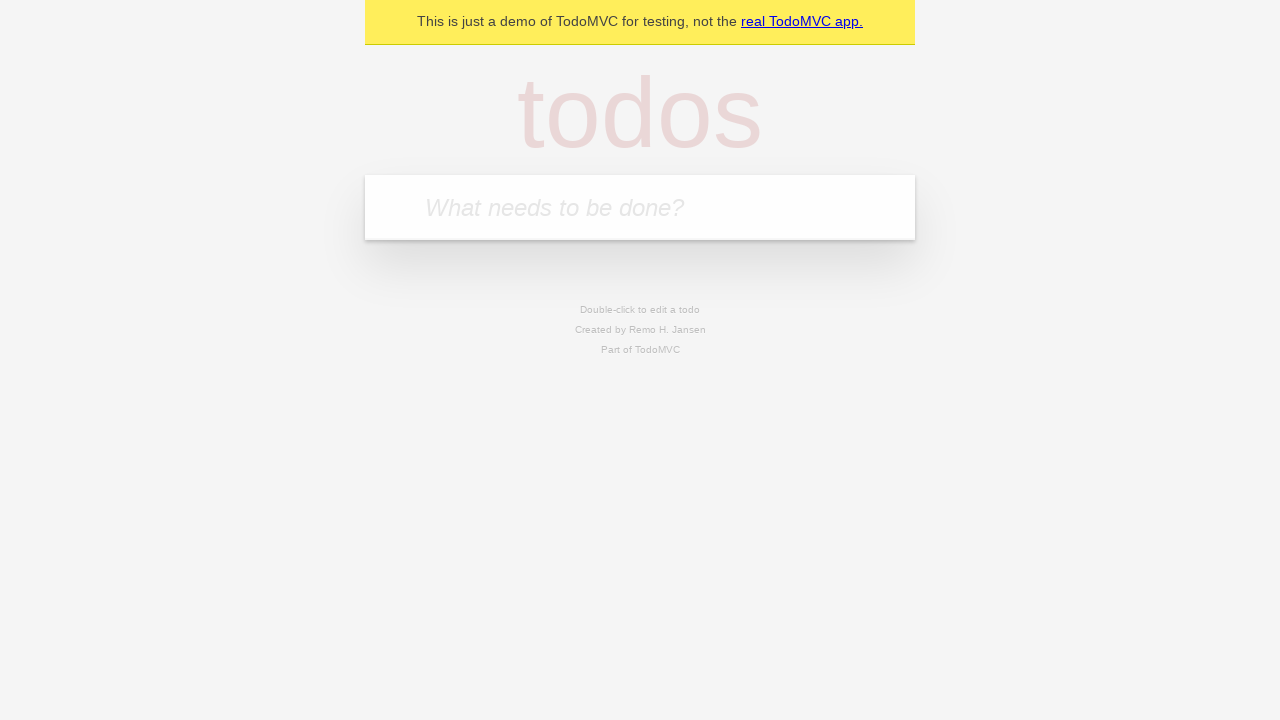

Filled new todo field with 'buy some cheese' on internal:attr=[placeholder="What needs to be done?"i]
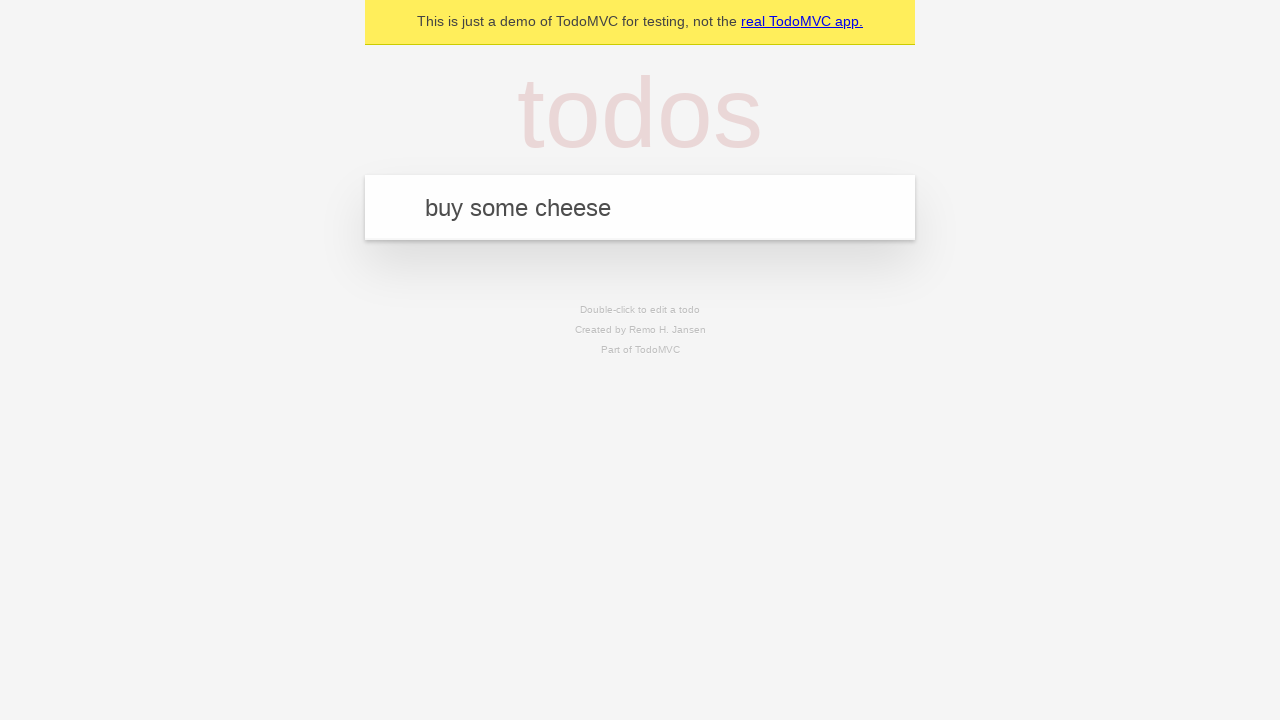

Pressed Enter to create todo 'buy some cheese' on internal:attr=[placeholder="What needs to be done?"i]
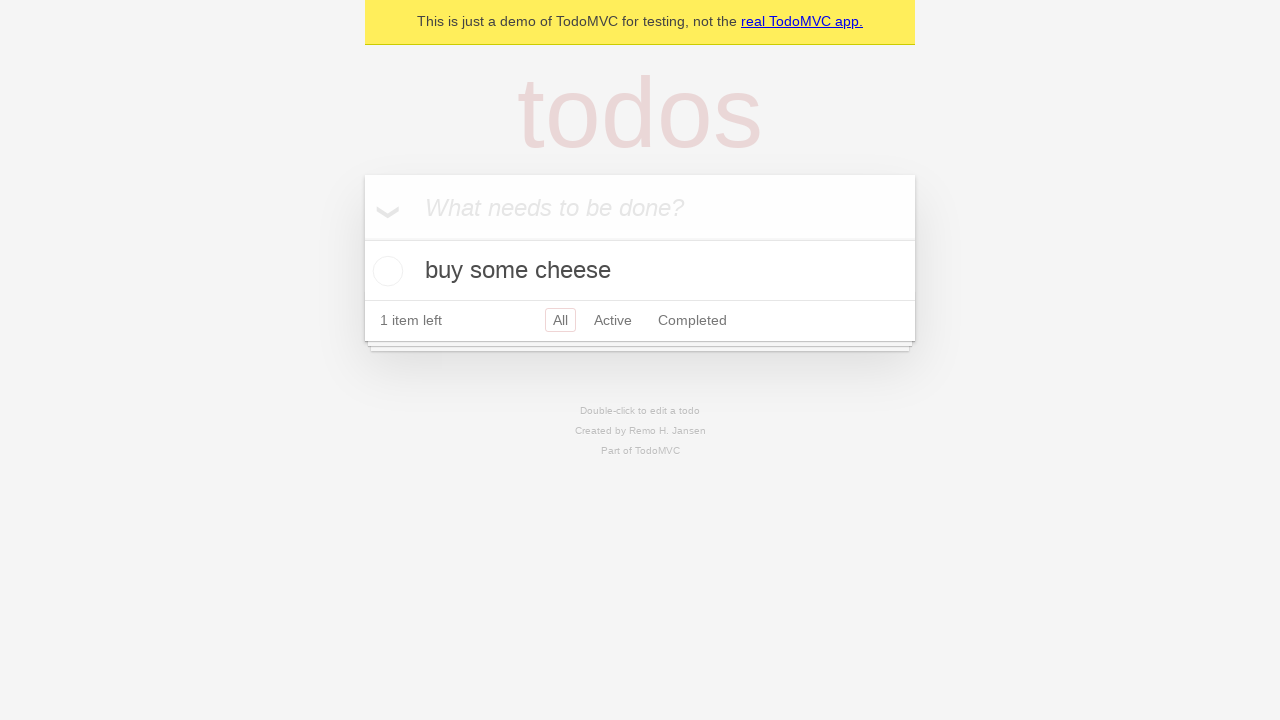

Filled new todo field with 'feed the cat' on internal:attr=[placeholder="What needs to be done?"i]
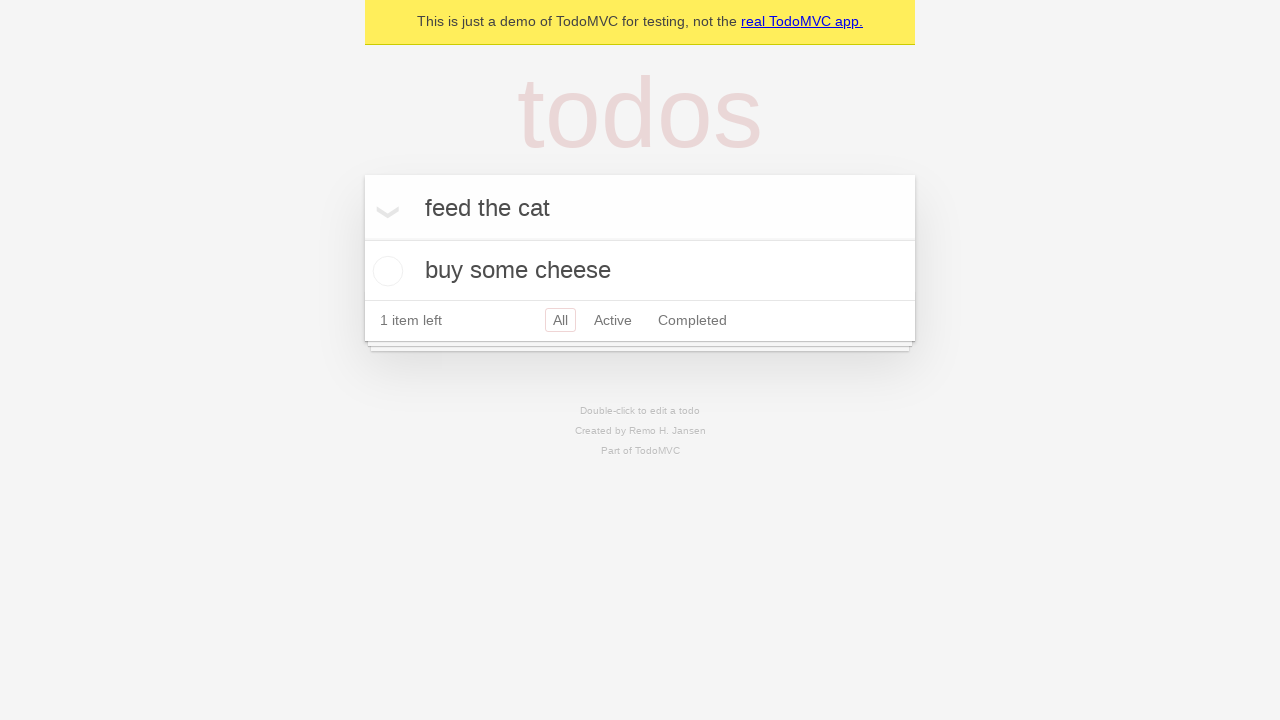

Pressed Enter to create todo 'feed the cat' on internal:attr=[placeholder="What needs to be done?"i]
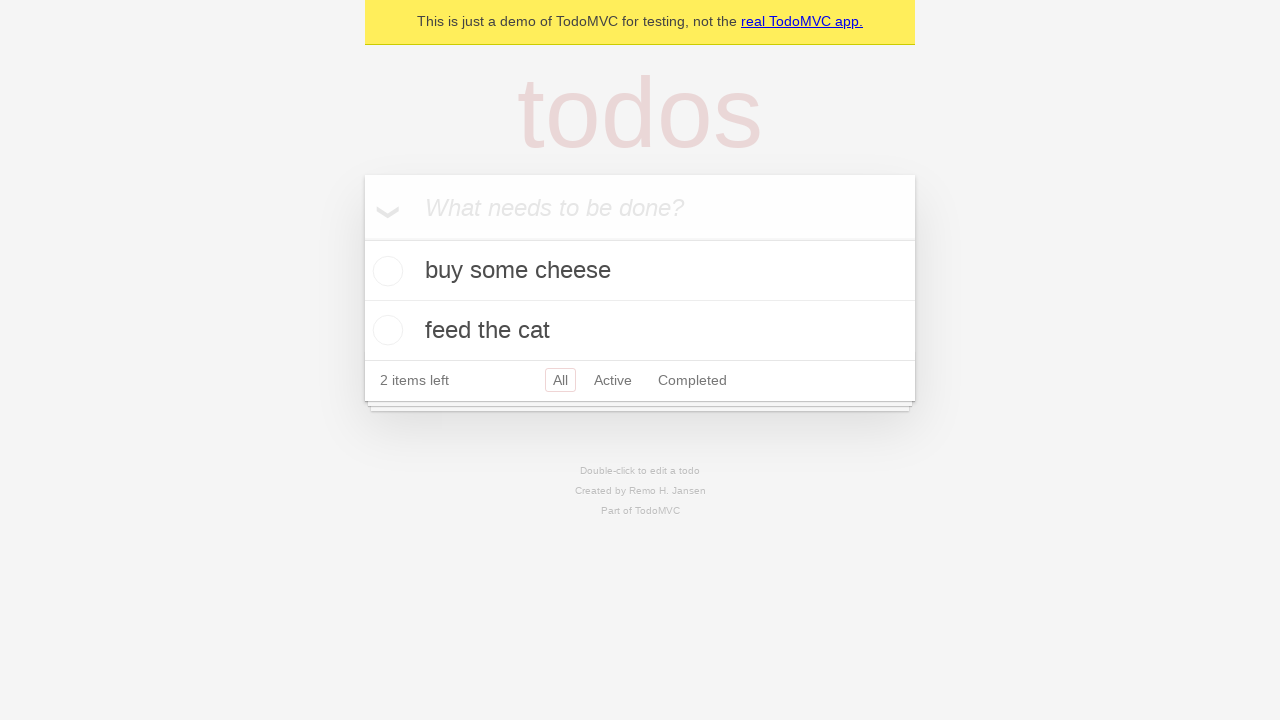

Filled new todo field with 'book a doctors appointment' on internal:attr=[placeholder="What needs to be done?"i]
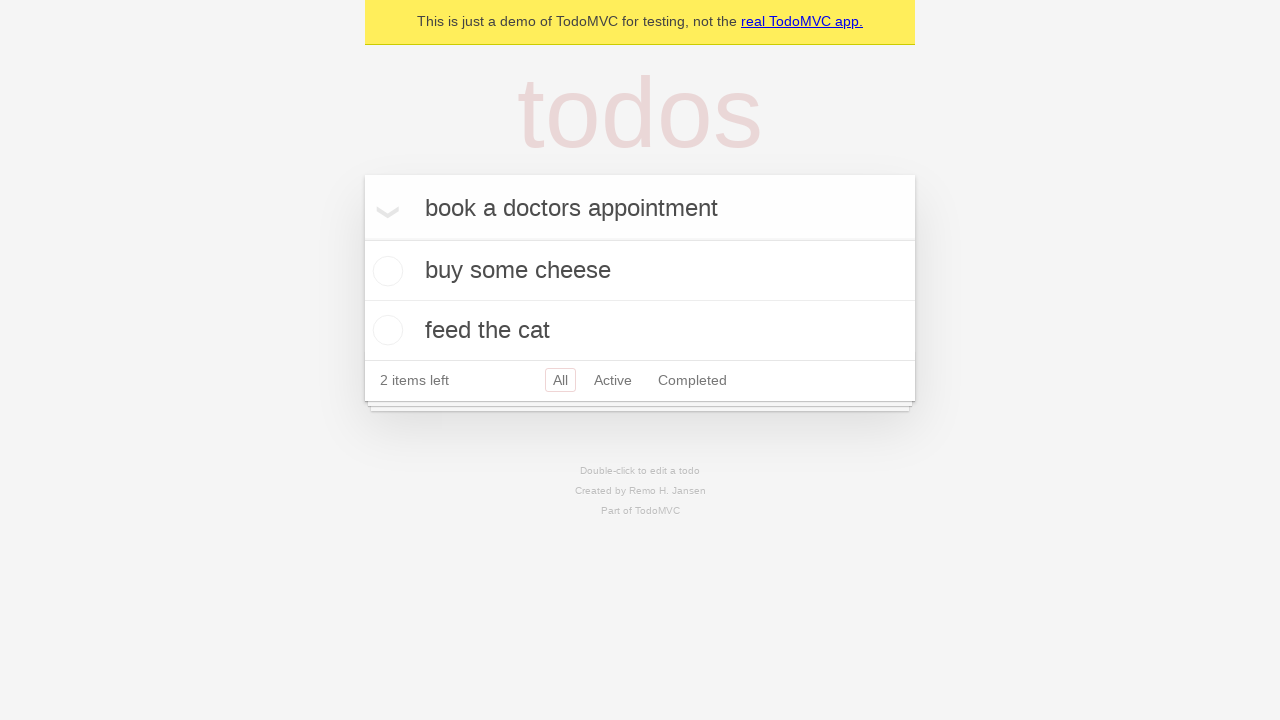

Pressed Enter to create todo 'book a doctors appointment' on internal:attr=[placeholder="What needs to be done?"i]
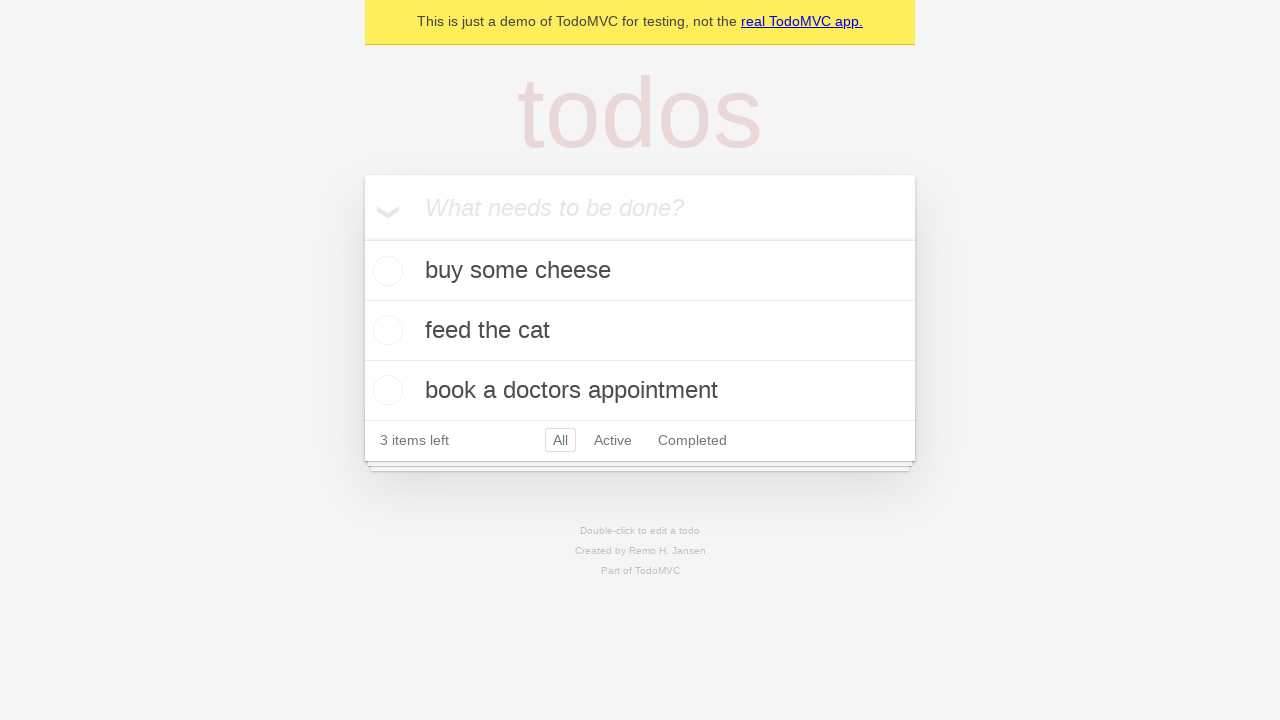

Double-clicked second todo item to enter edit mode at (640, 331) on internal:testid=[data-testid="todo-item"s] >> nth=1
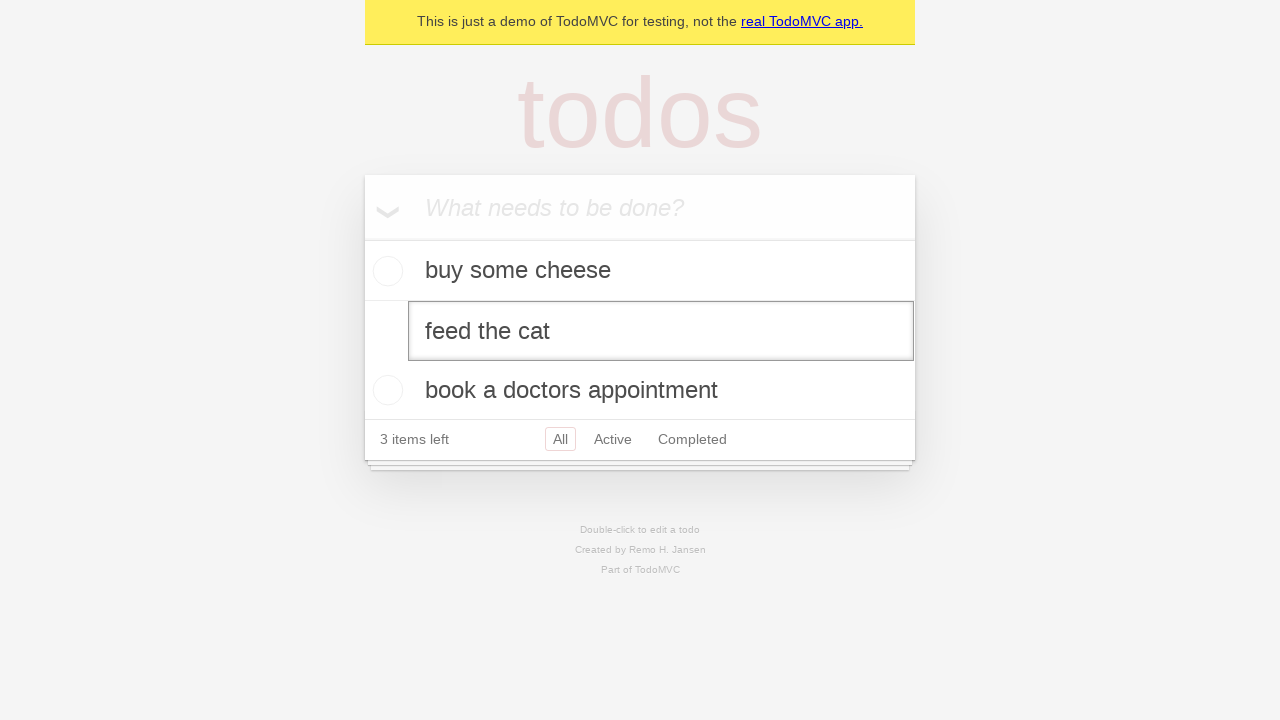

Cleared the edit textbox to empty string on internal:testid=[data-testid="todo-item"s] >> nth=1 >> internal:role=textbox[nam
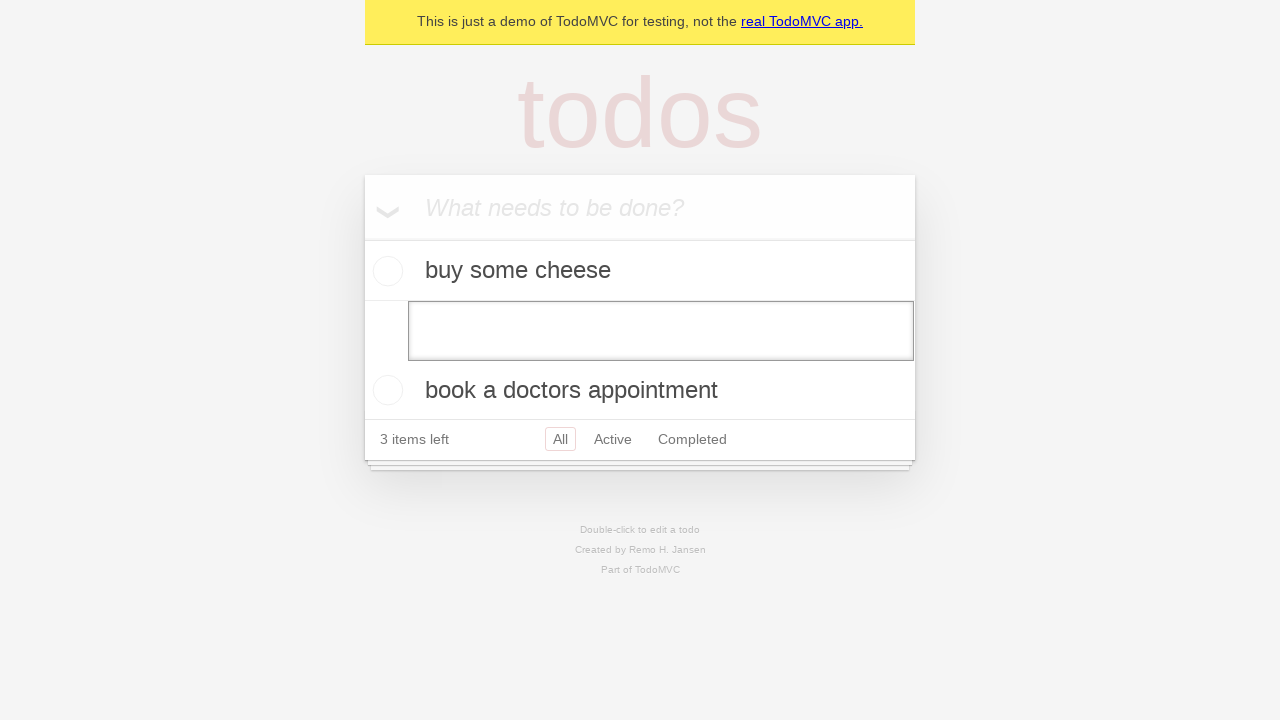

Pressed Enter to submit empty todo, triggering item removal on internal:testid=[data-testid="todo-item"s] >> nth=1 >> internal:role=textbox[nam
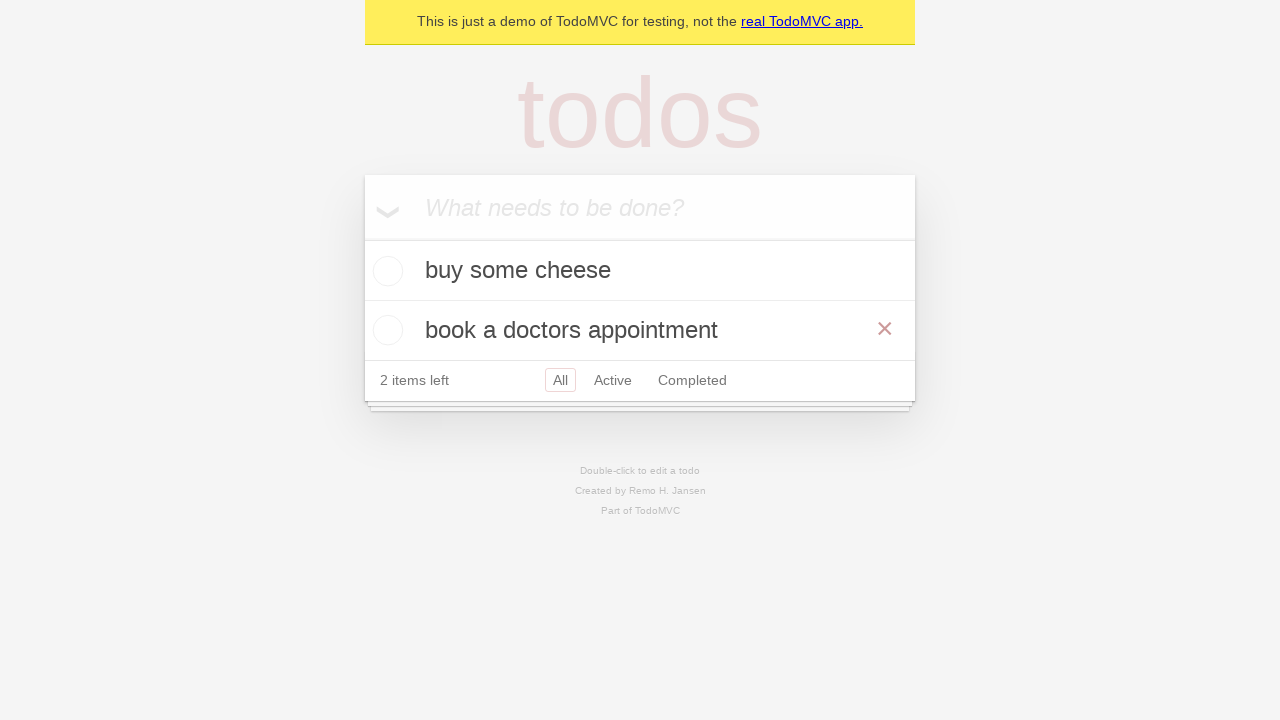

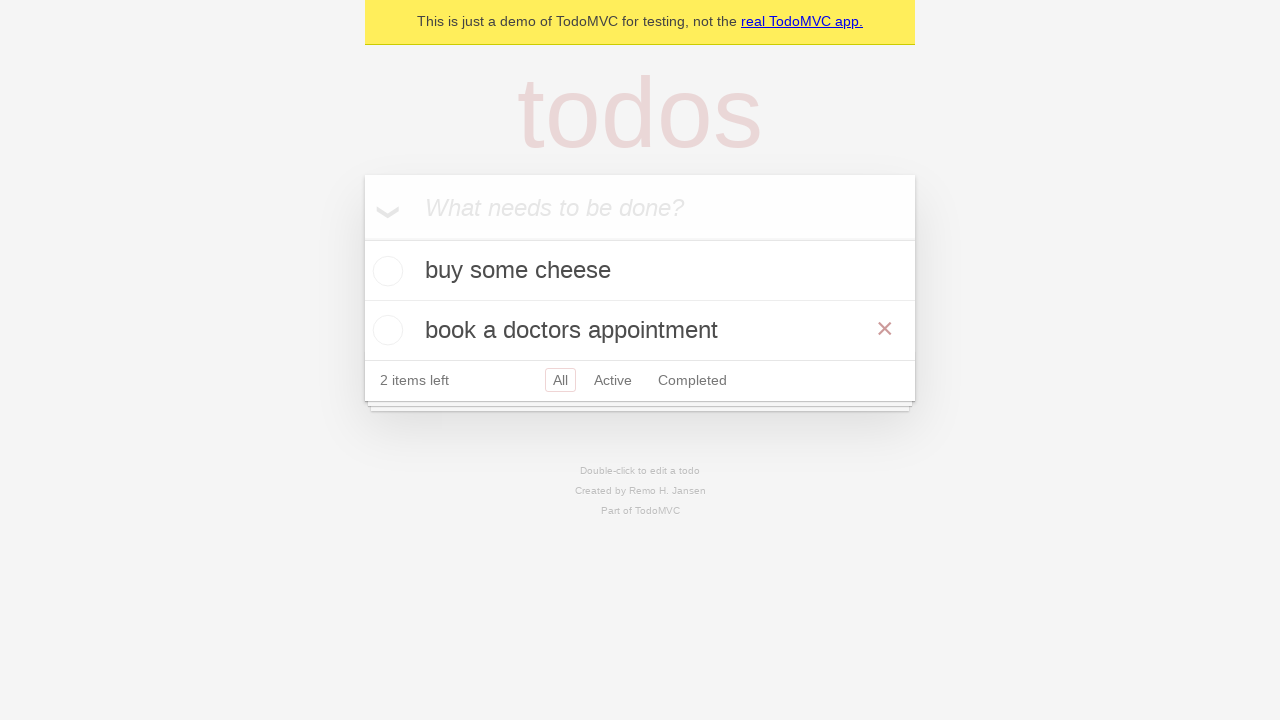